Tests an e-commerce shopping flow by selecting specific products (Cucumber, Beetroot, Mango, Orange), adding them to cart, proceeding to checkout, and applying a promo code to verify the discount is applied.

Starting URL: https://rahulshettyacademy.com/seleniumPractise/#/

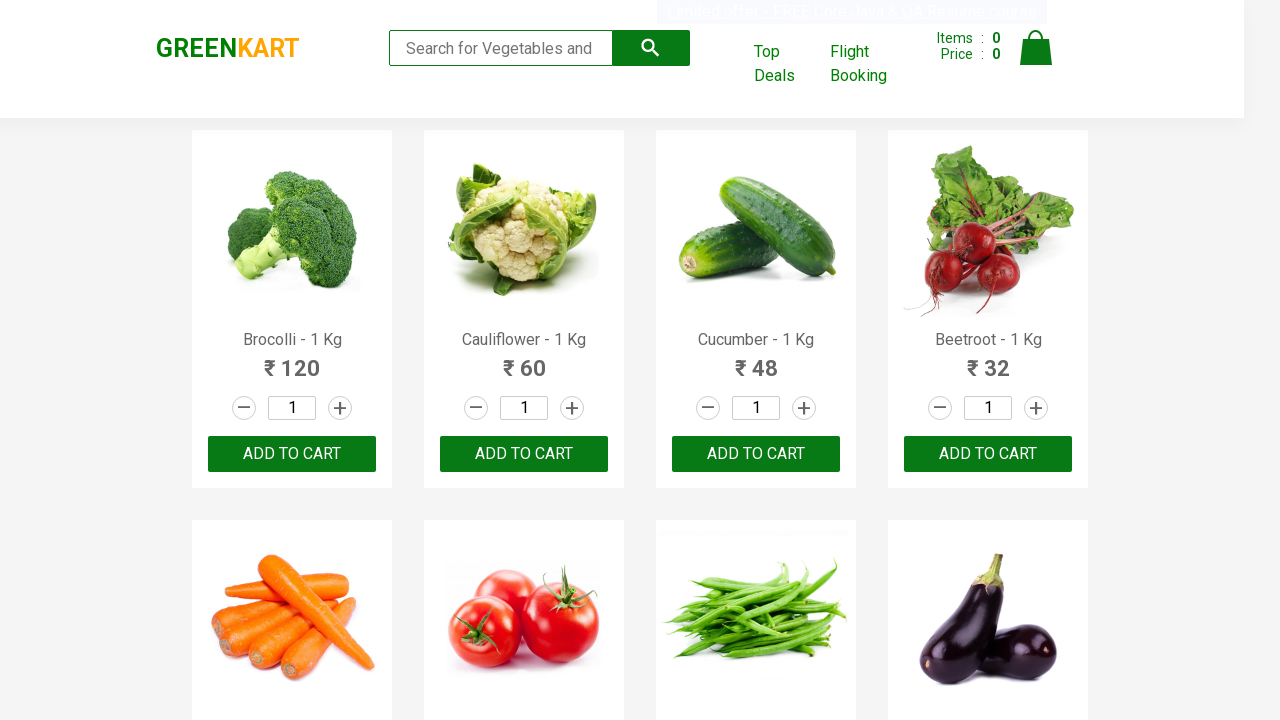

Waited for product list to load
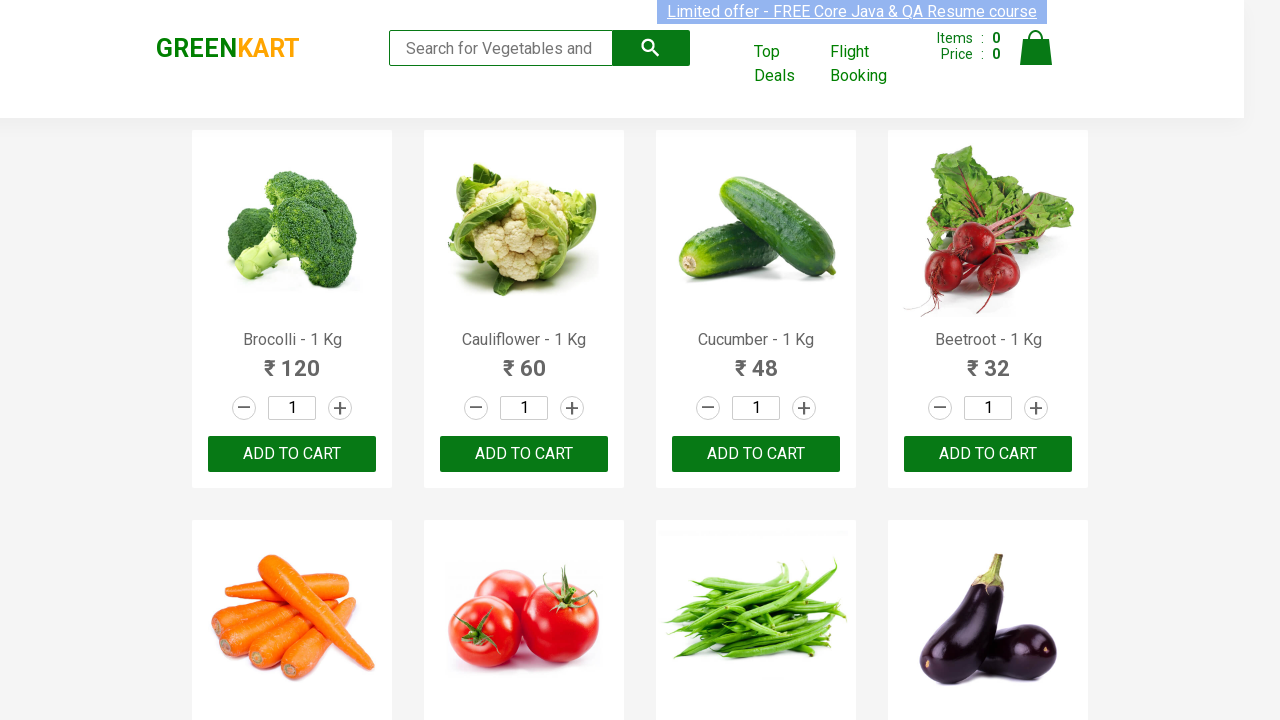

Retrieved all product name elements
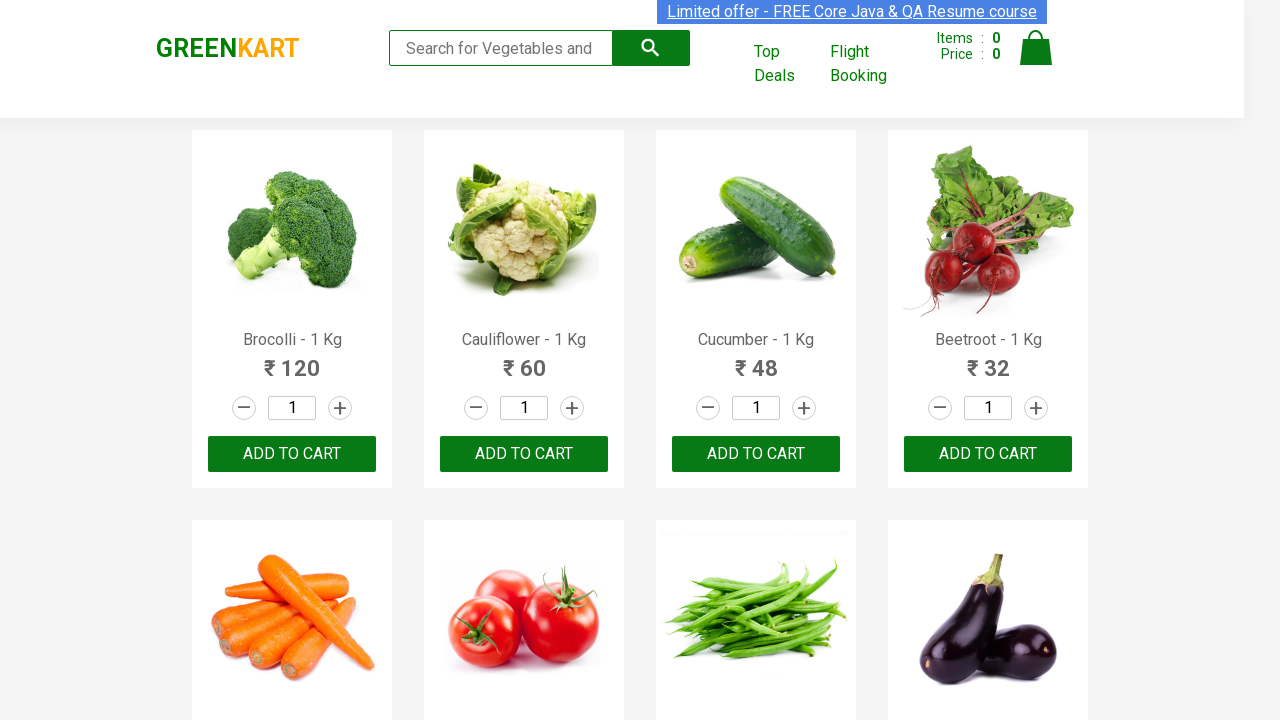

Retrieved all add to cart buttons
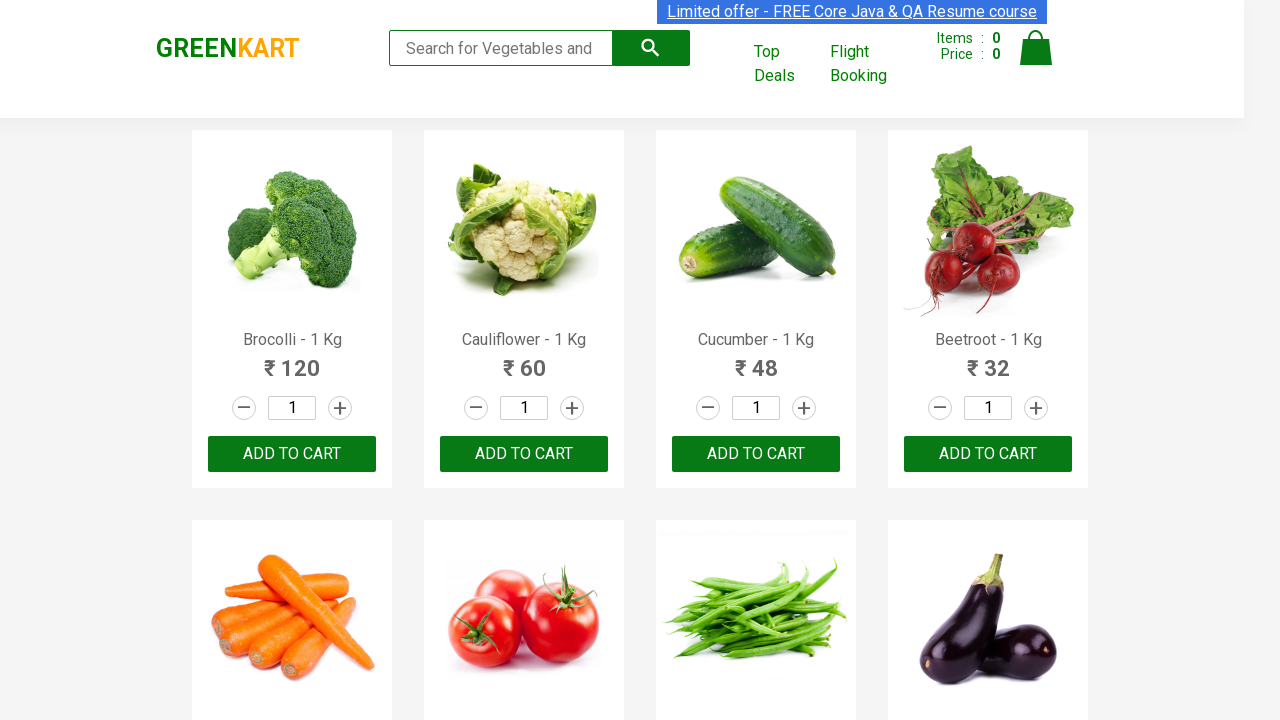

Added Cucumber to cart at (756, 454) on xpath=//div[@class='product-action']/button >> nth=2
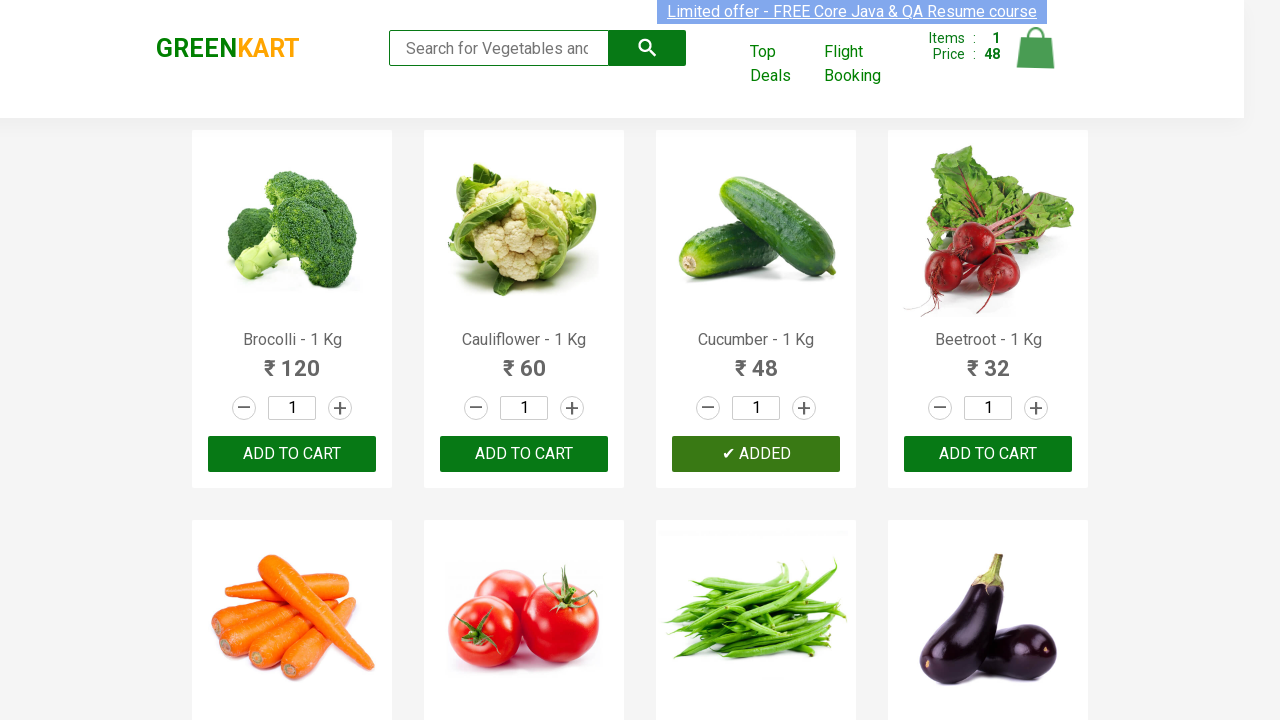

Added Beetroot to cart at (988, 454) on xpath=//div[@class='product-action']/button >> nth=3
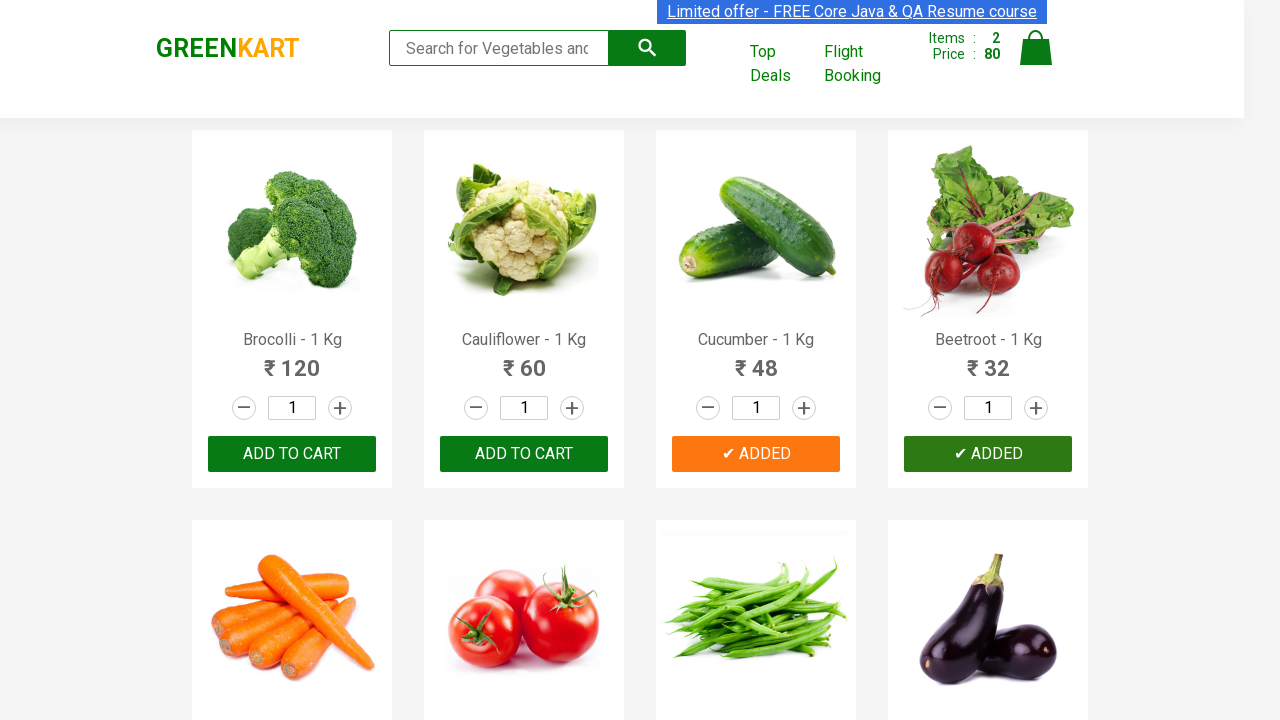

Added Mango to cart at (524, 360) on xpath=//div[@class='product-action']/button >> nth=17
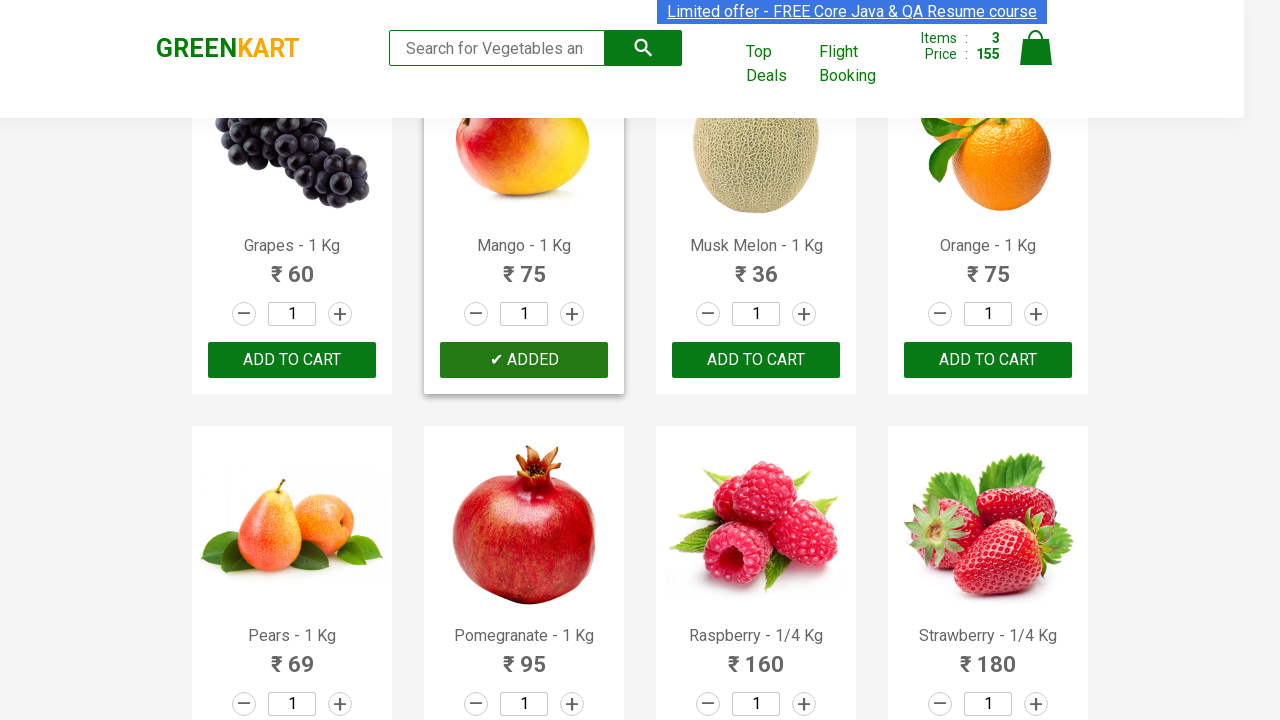

Added Orange to cart at (988, 360) on xpath=//div[@class='product-action']/button >> nth=19
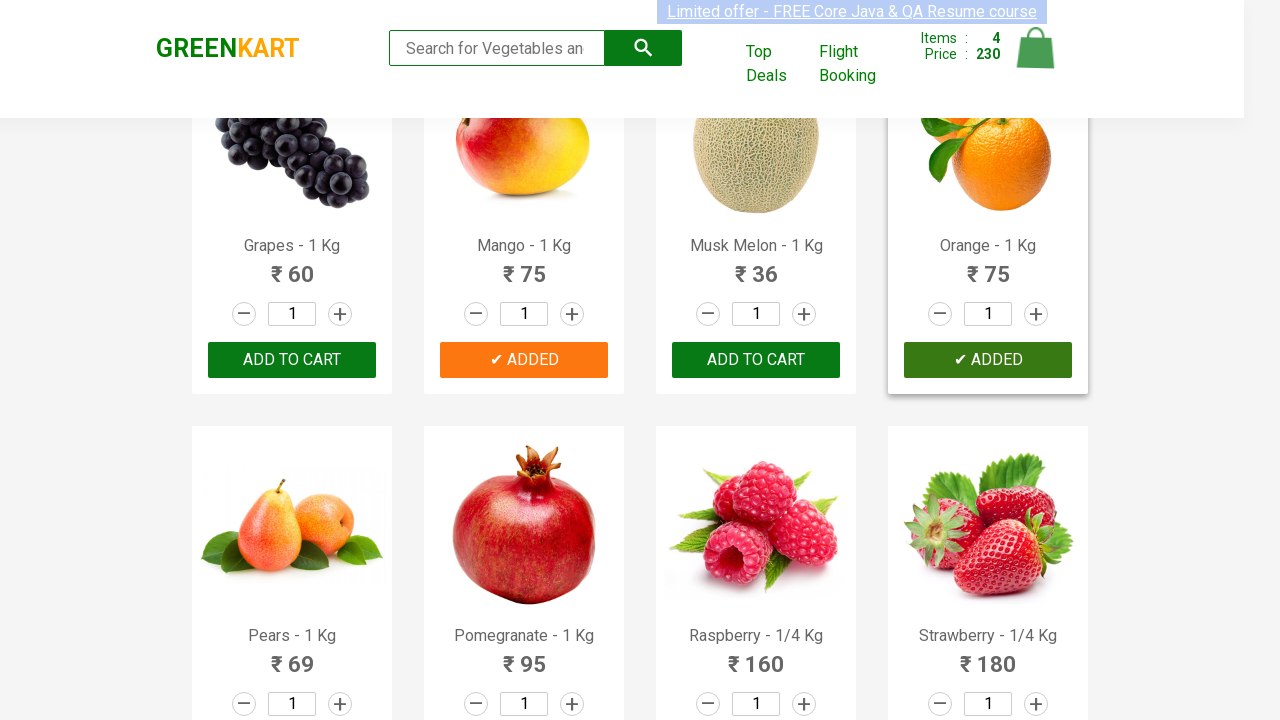

Clicked on cart icon at (1036, 48) on img[alt='Cart']
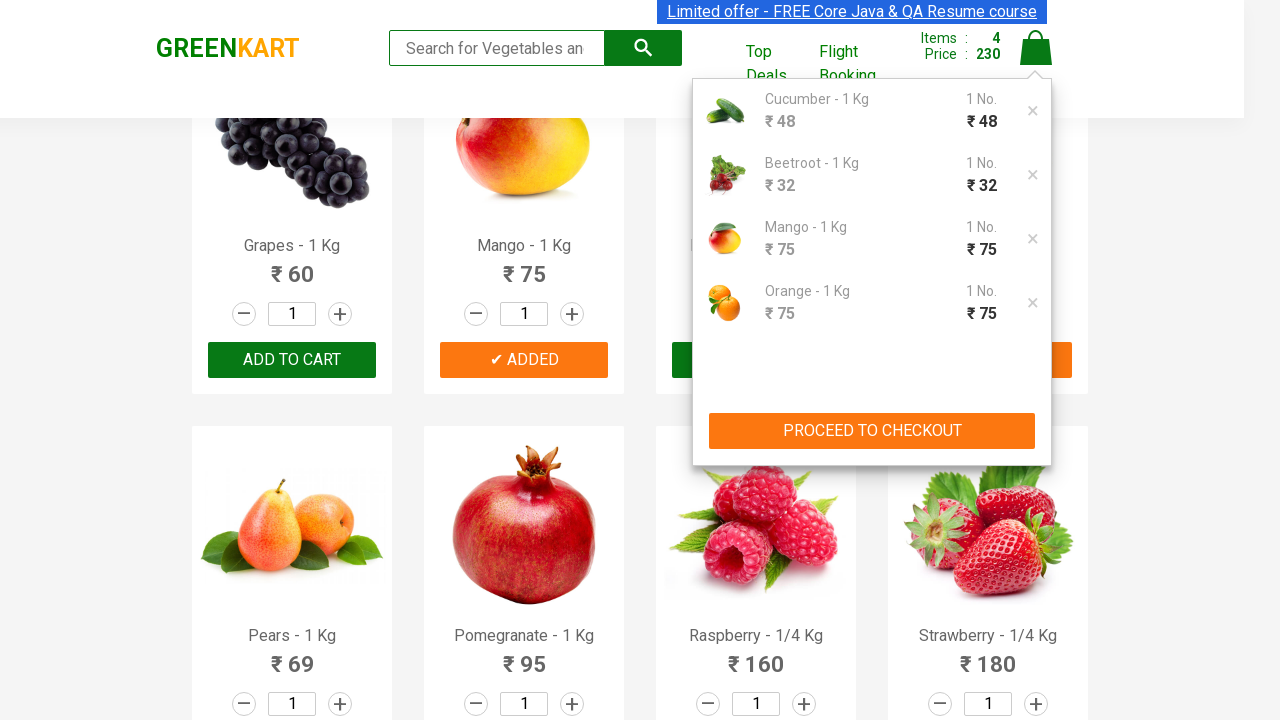

Clicked PROCEED TO CHECKOUT button at (872, 431) on button:text('PROCEED TO CHECKOUT')
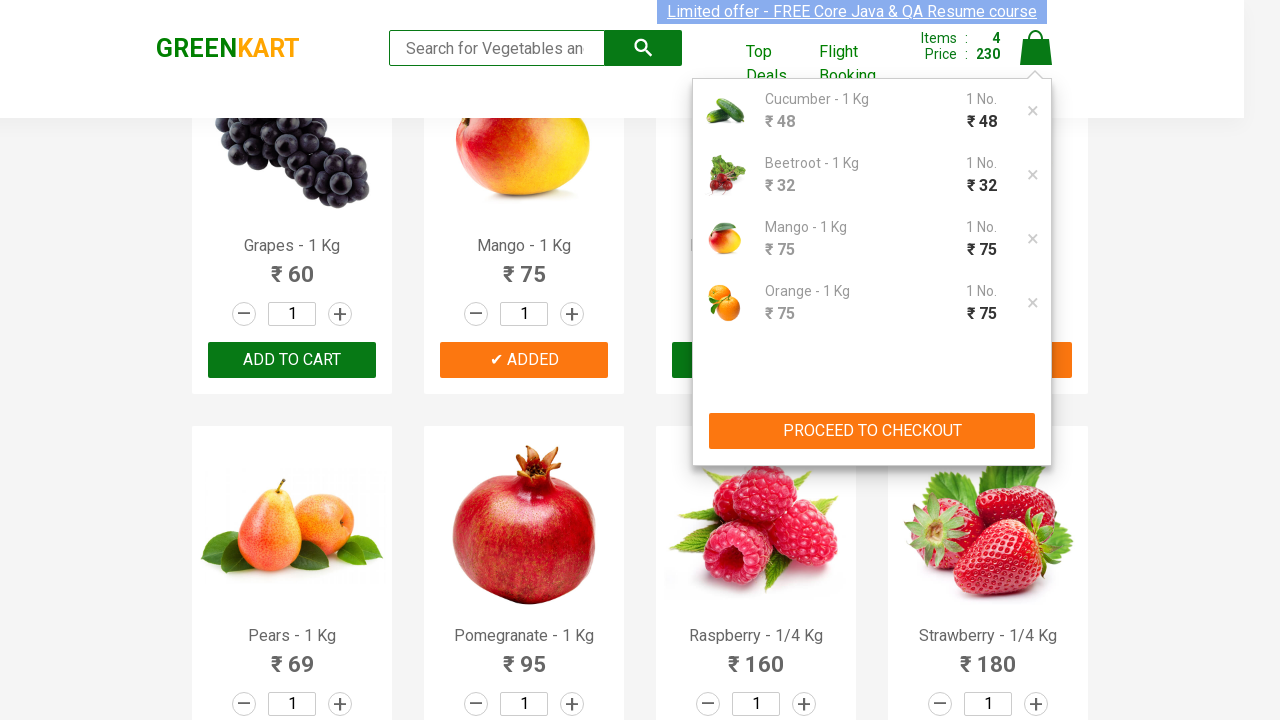

Checkout page loaded with promo code field
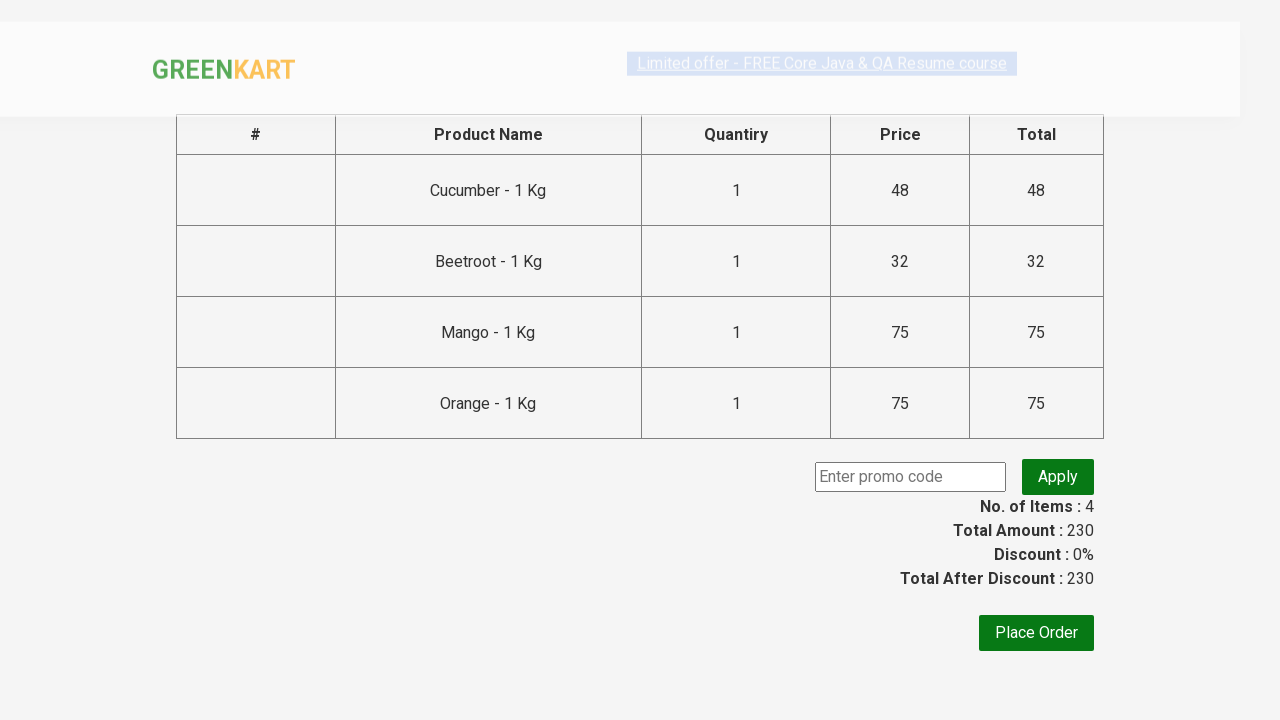

Entered promo code 'rahulshettyacademy' on .promoCode
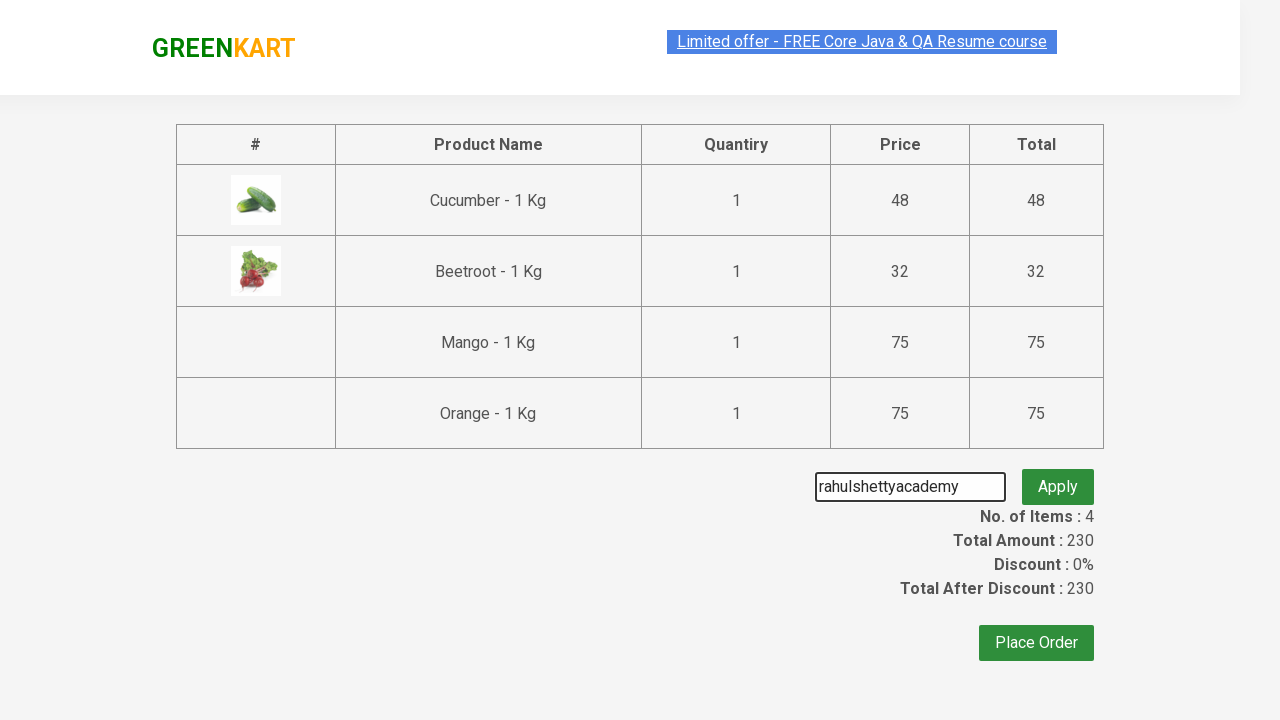

Clicked apply promo button at (1058, 477) on .promoBtn
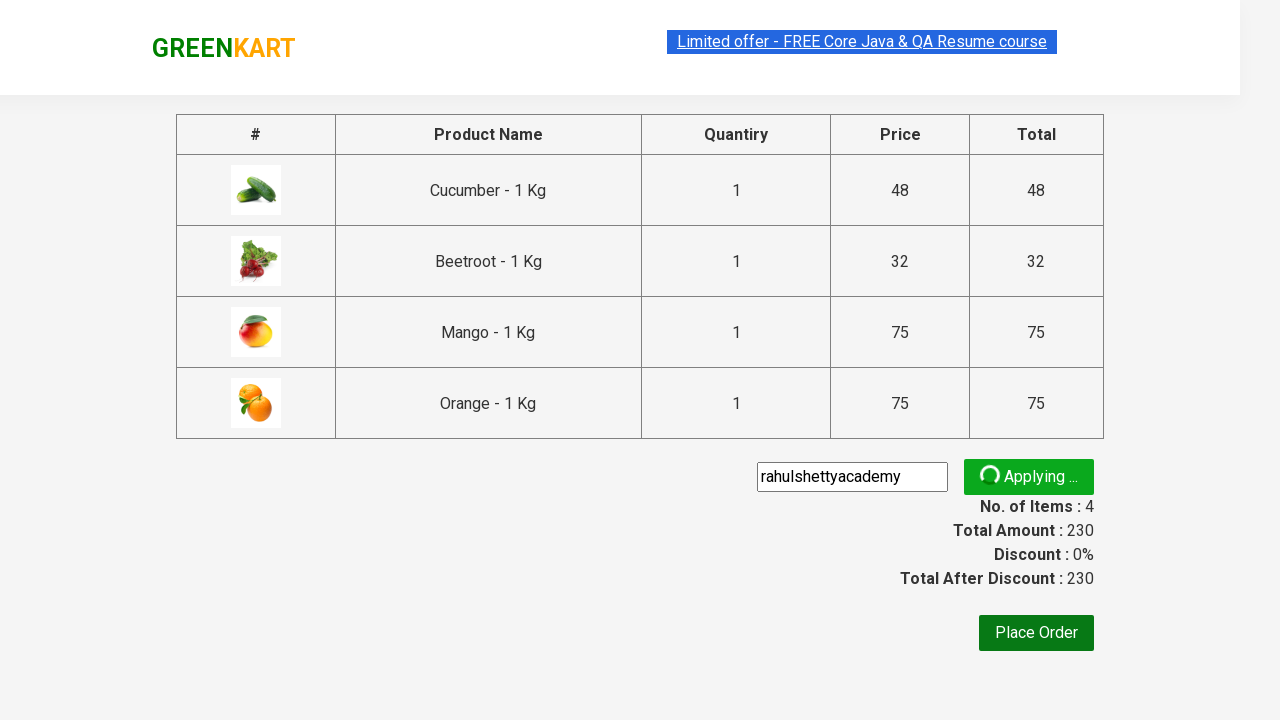

Promo code applied successfully and discount verified
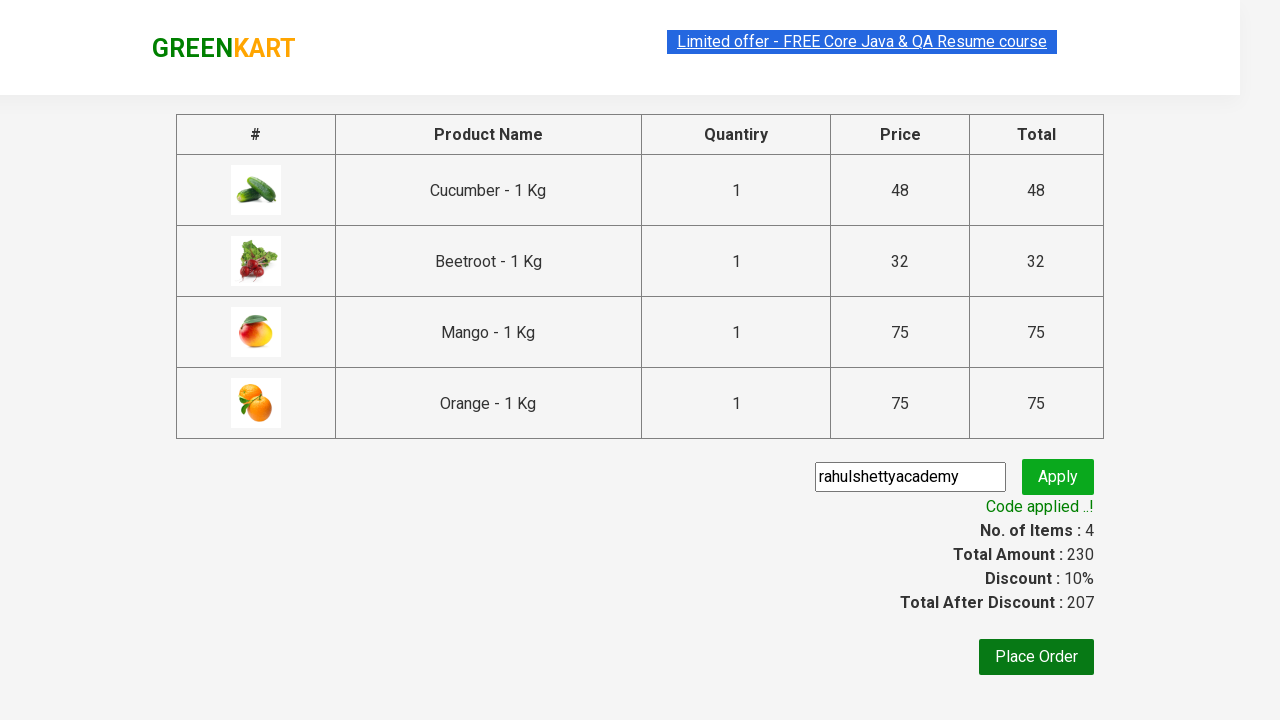

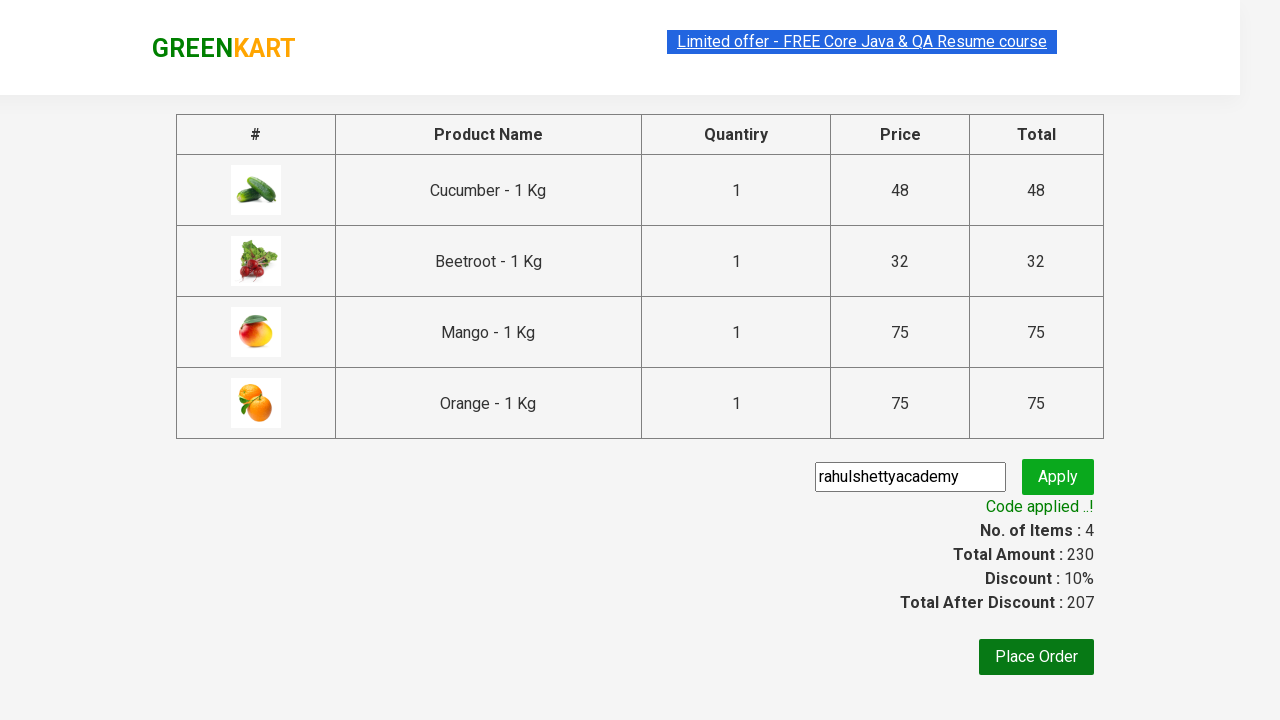